Tests search functionality on Hacker News clone by searching for "playwright" and verifying results are displayed

Starting URL: https://hackernews-seven.vercel.app

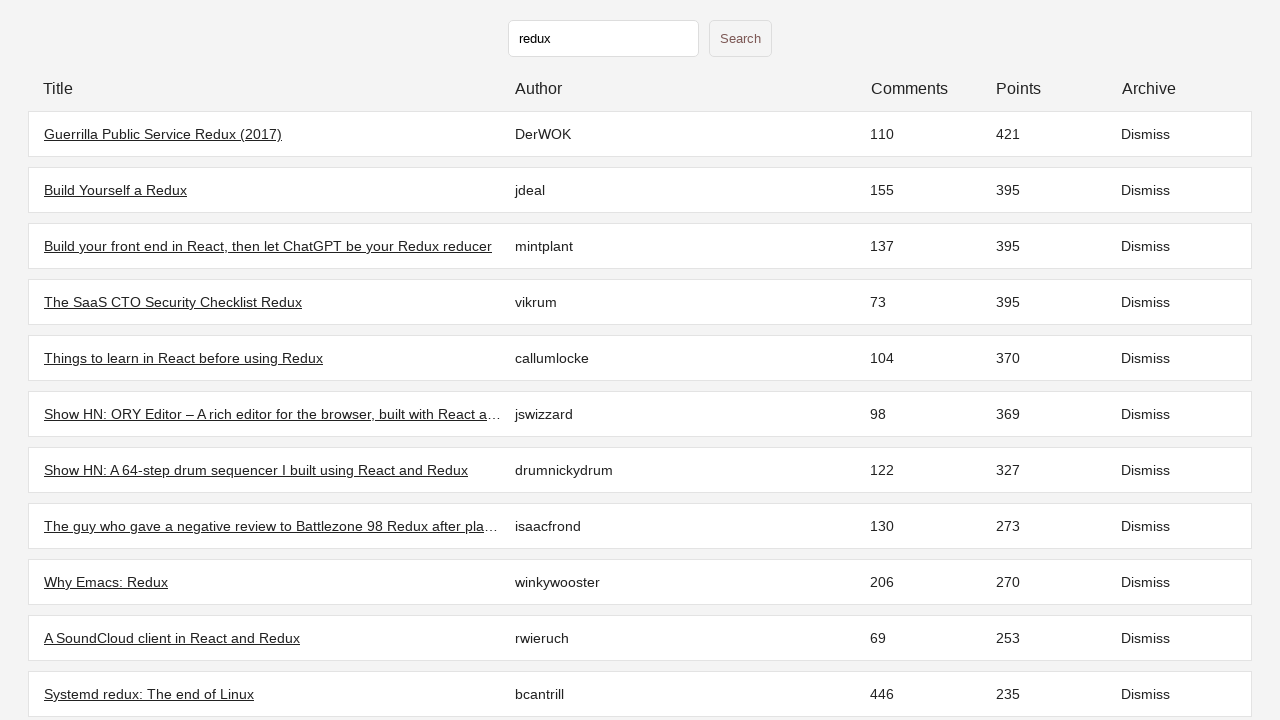

Initial page loaded and table rows visible
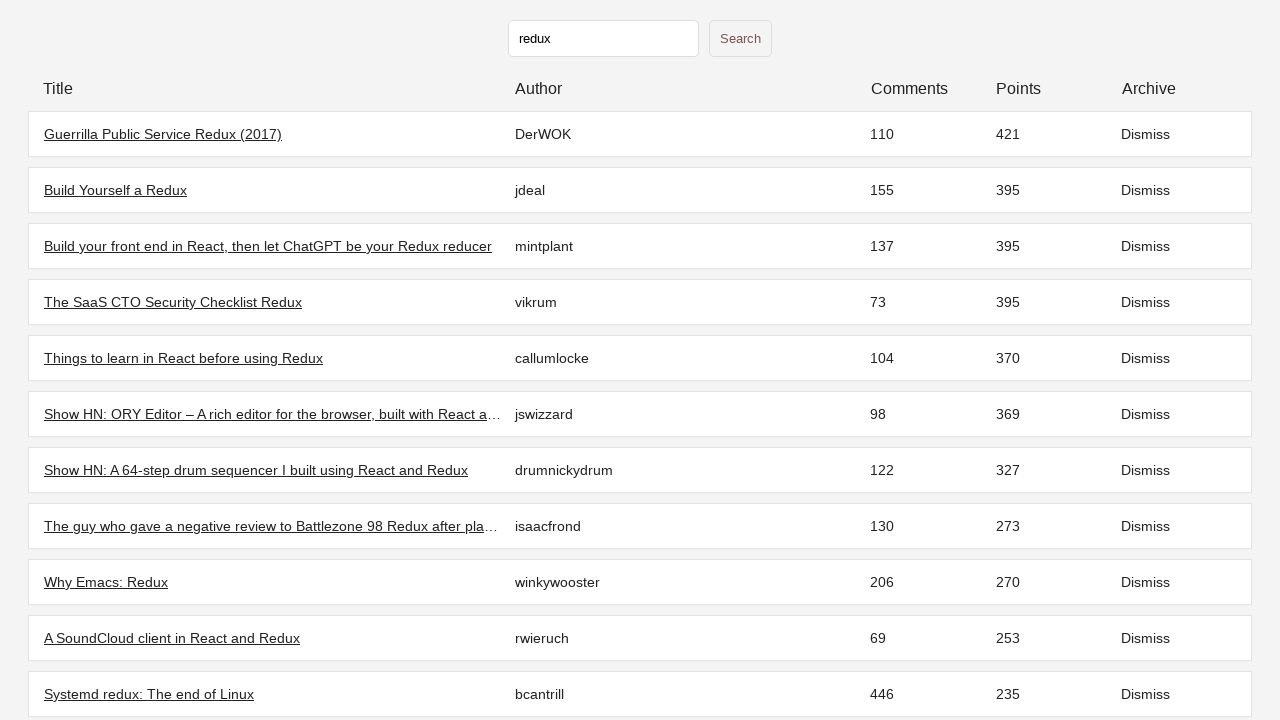

Filled search input with 'playwright' on input[type="text"]
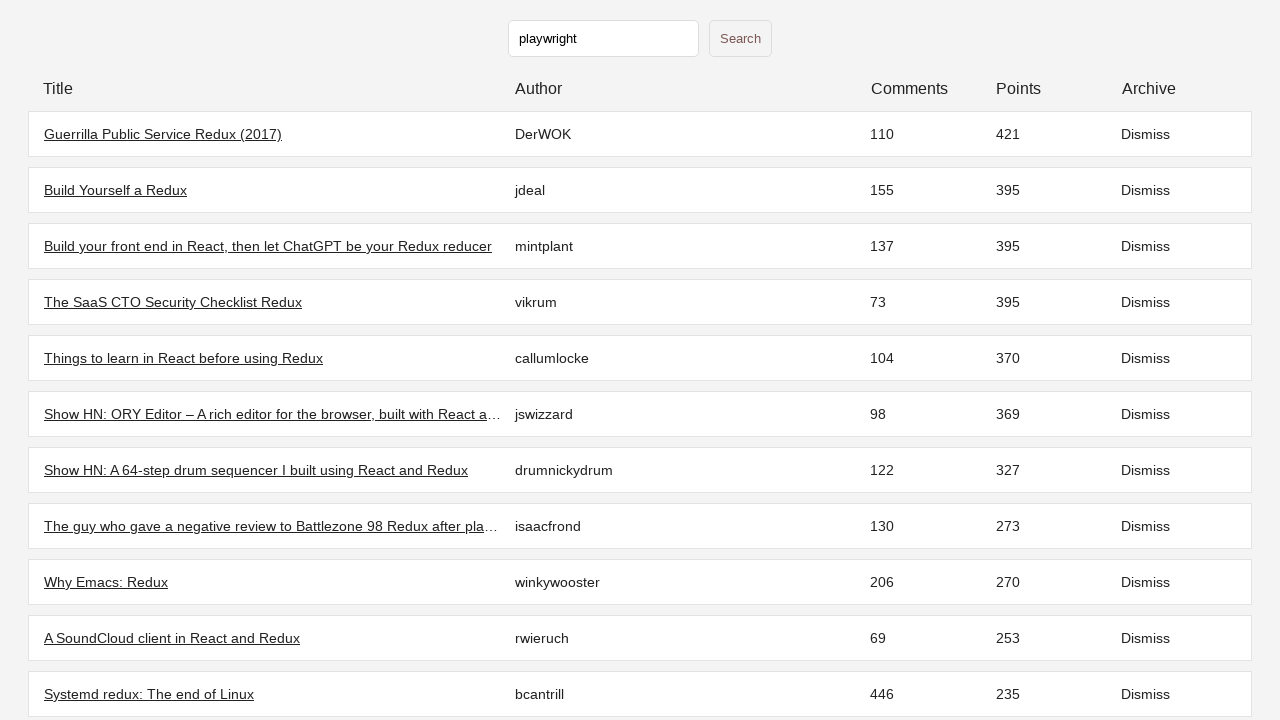

Pressed Enter to trigger search
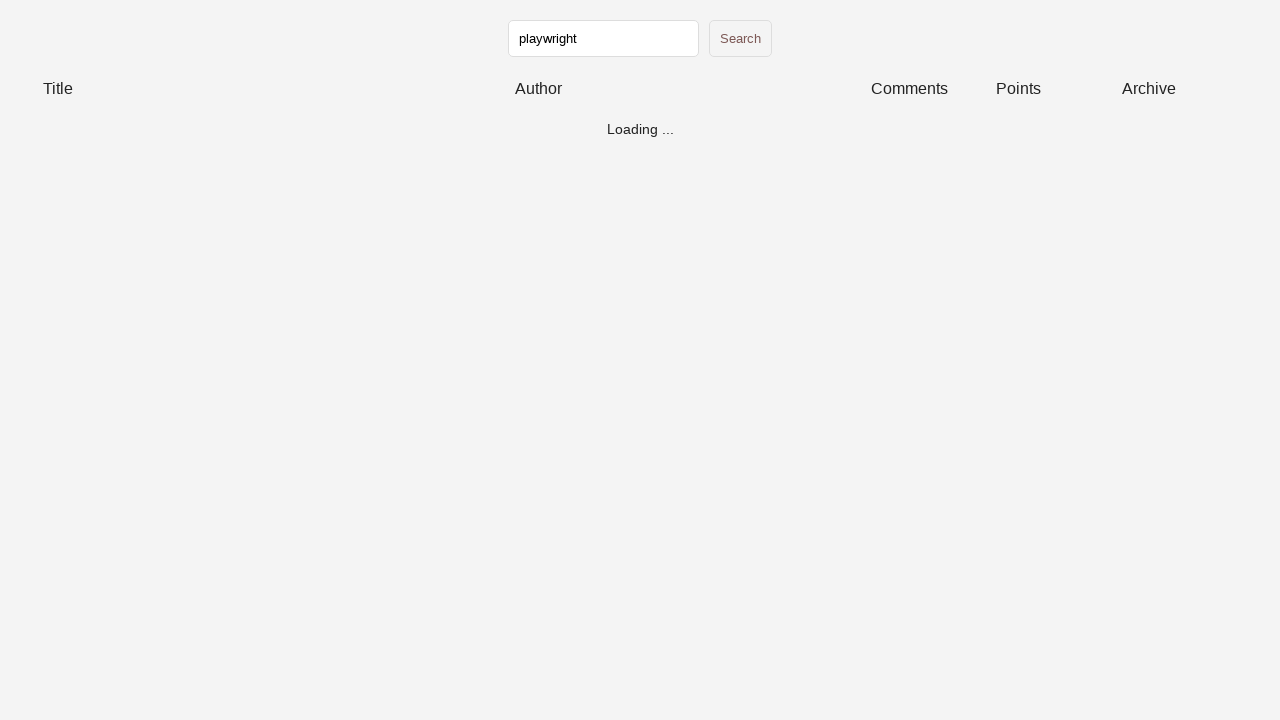

Search results loaded and table rows displayed
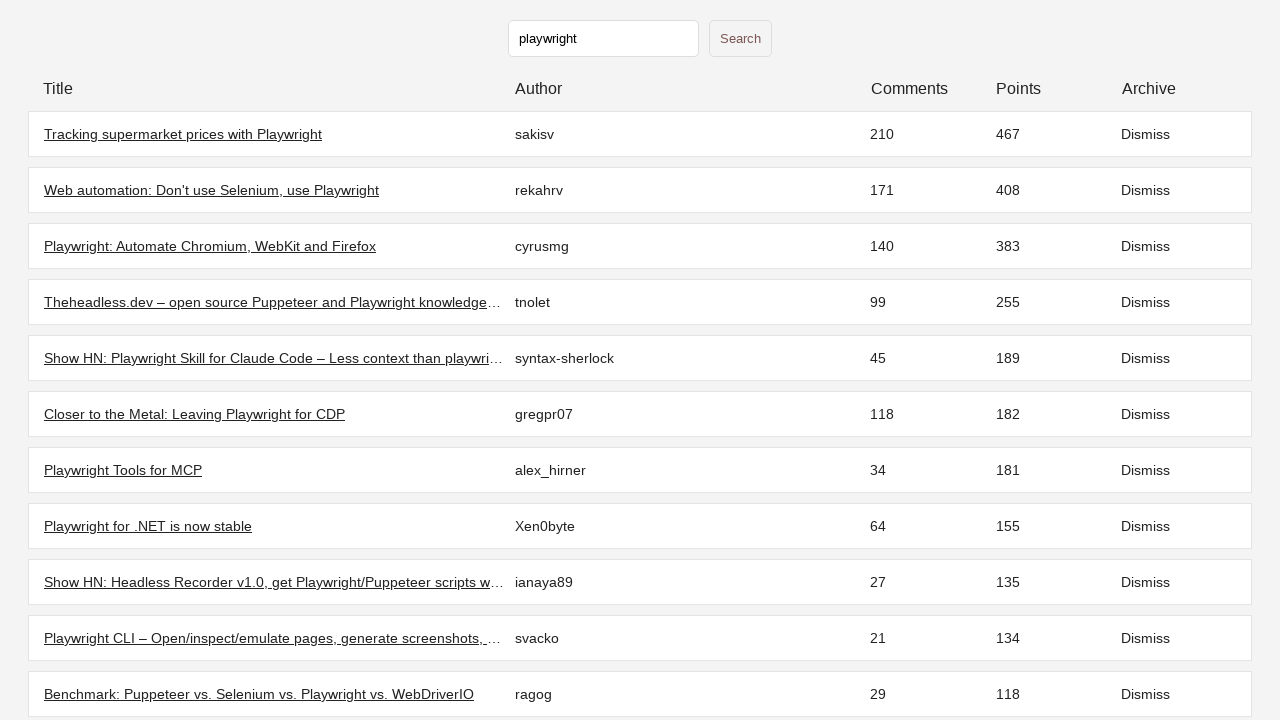

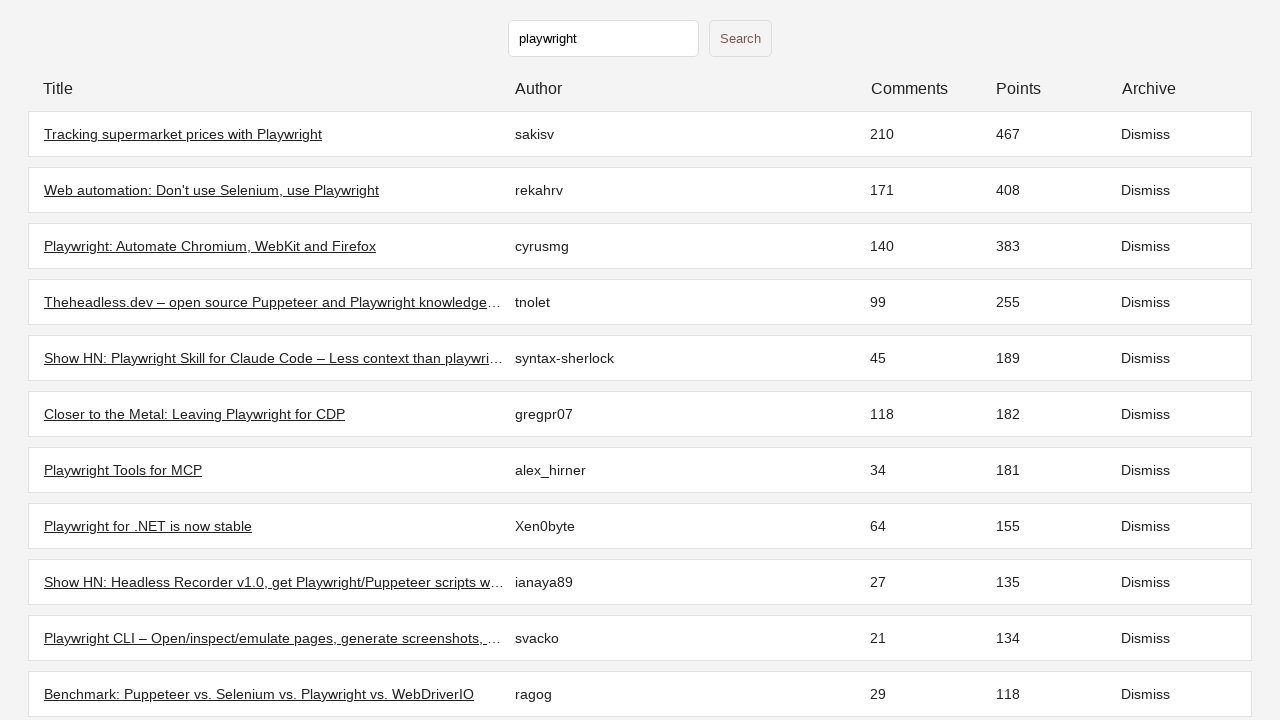